Tests countdown timer functionality by waiting for the countdown to reach "00" seconds

Starting URL: https://automationfc.github.io/fluent-wait/

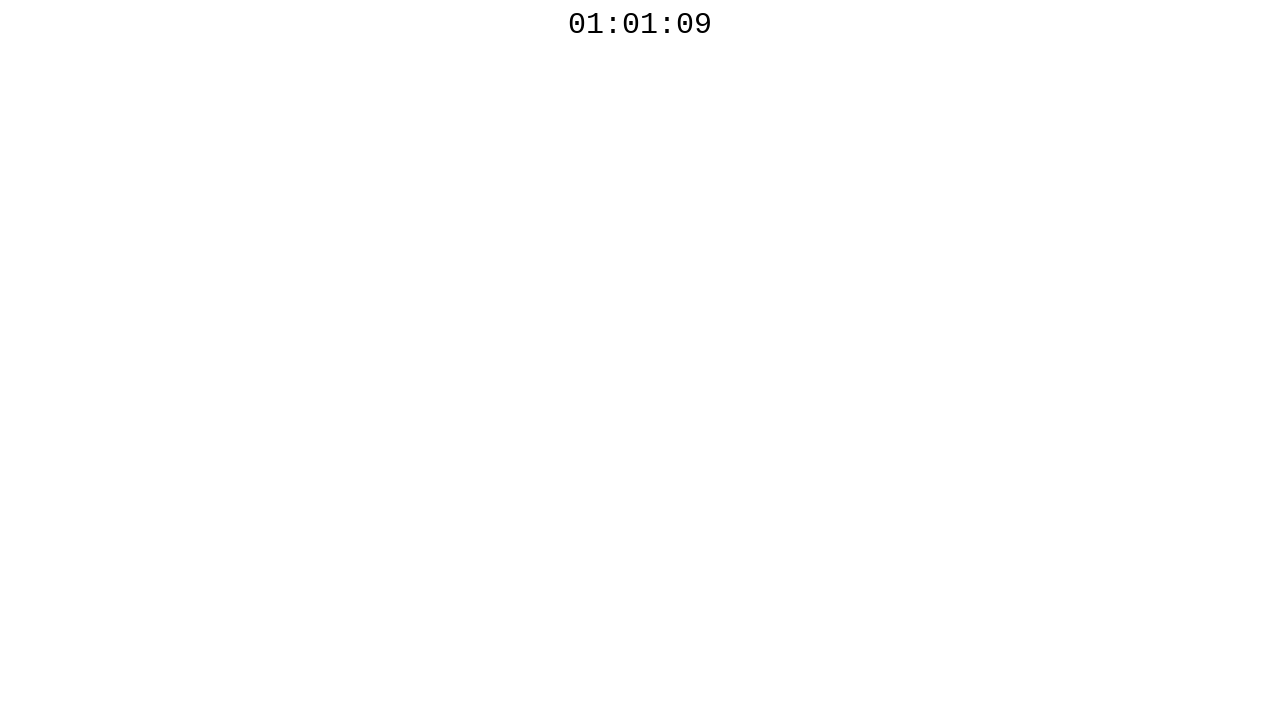

Countdown timer element 'div#javascript_countdown_time' is present on page
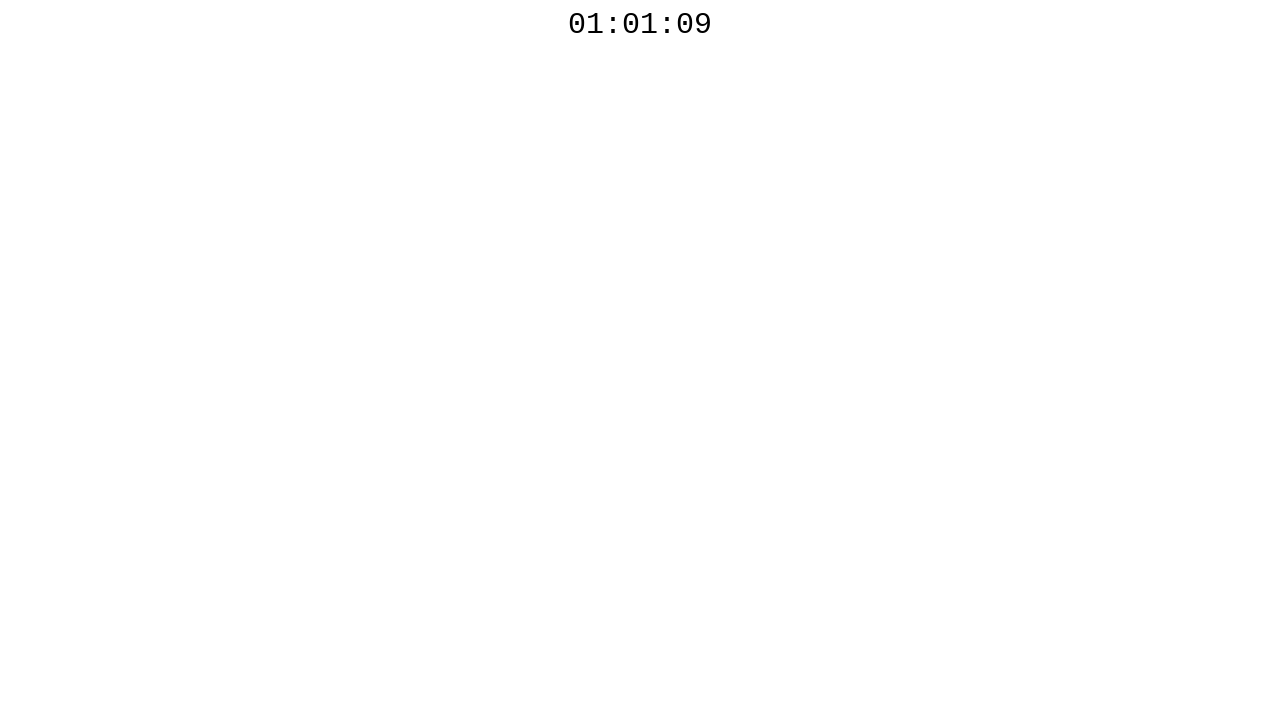

Countdown timer reached '00' seconds
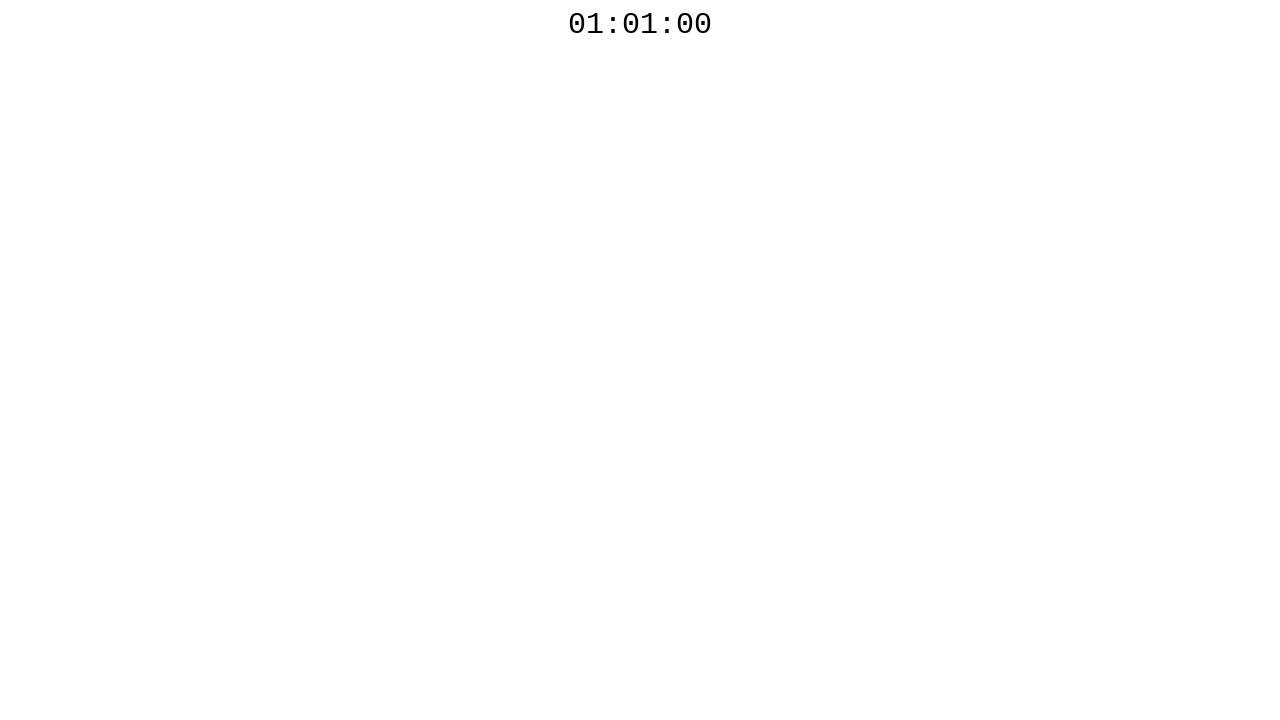

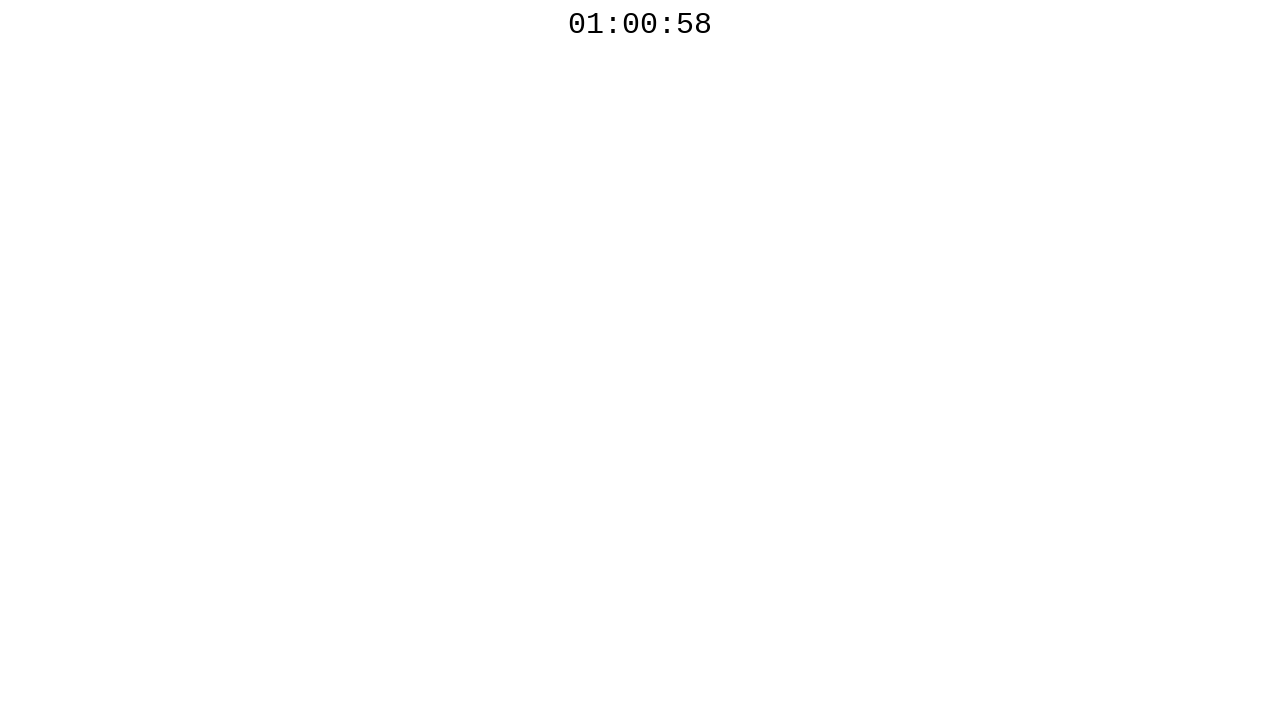